Tests JavaScript alert functionality by clicking a button that triggers an alert, accepting the alert, and verifying the result message is displayed correctly.

Starting URL: http://practice.cydeo.com/javascript_alerts

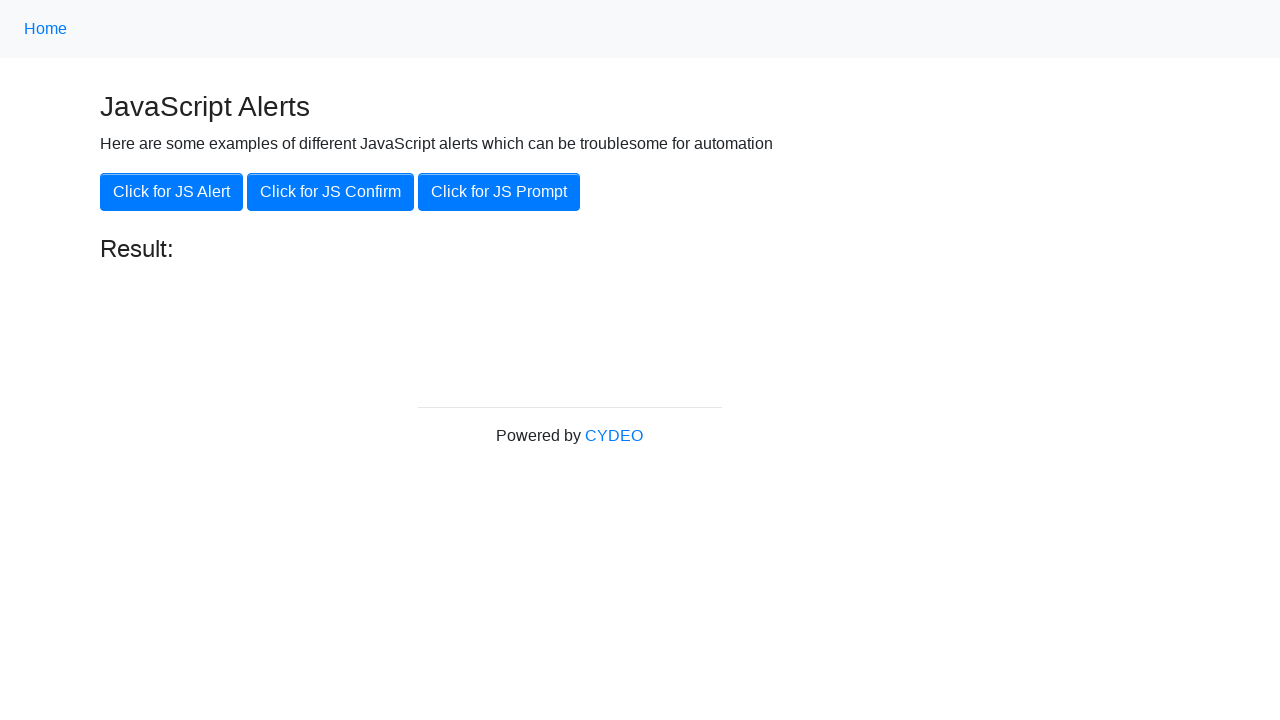

Clicked 'Click for JS Alert' button at (172, 192) on xpath=//button[.='Click for JS Alert']
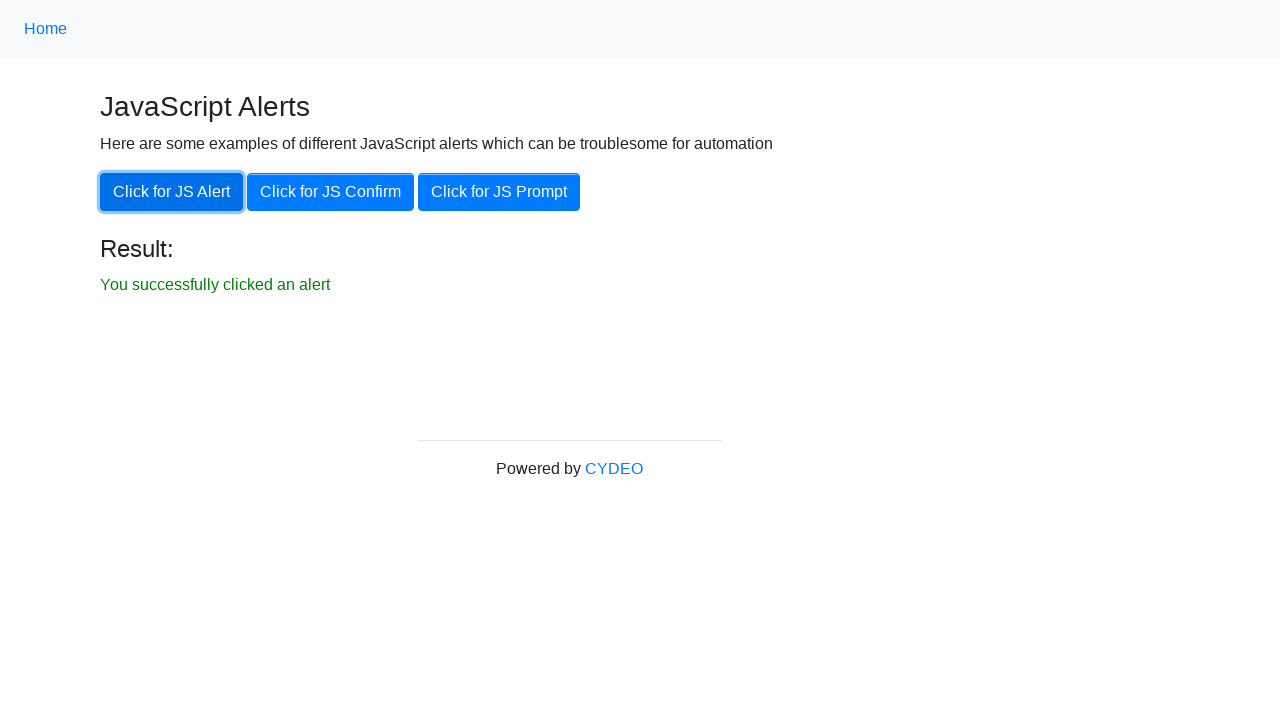

Set up dialog handler to accept alerts
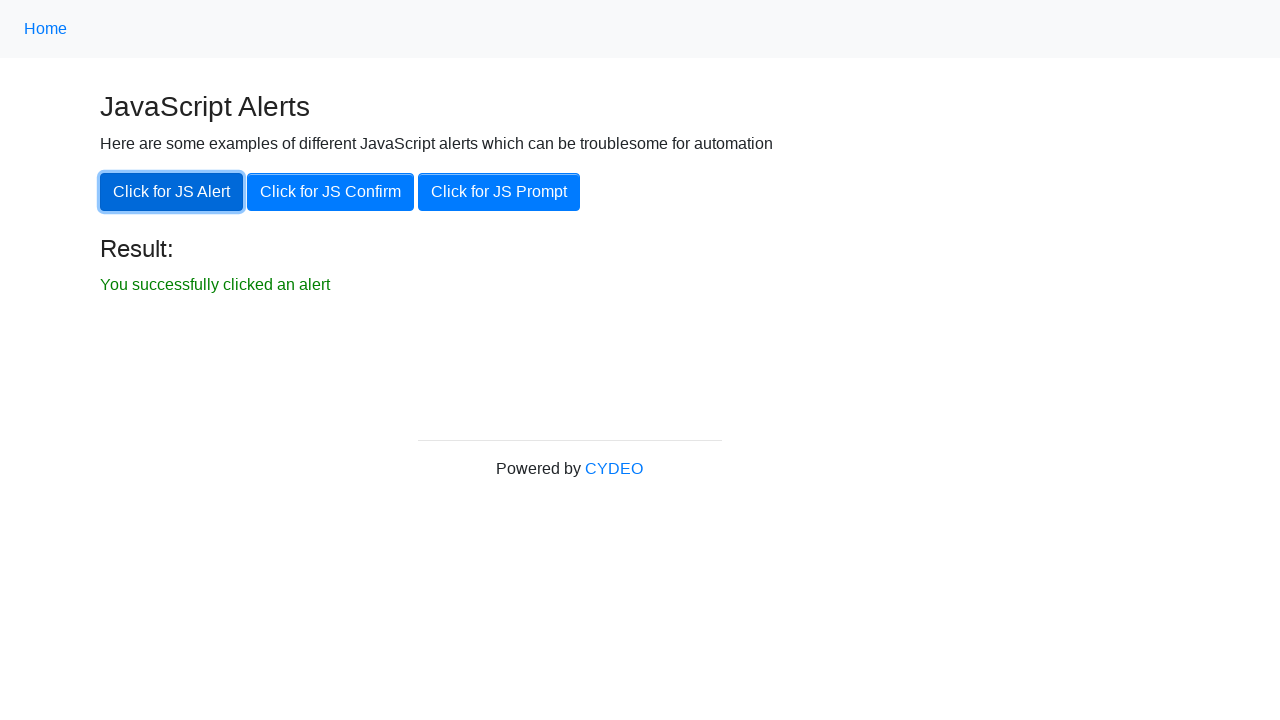

Clicked 'Click for JS Alert' button again to trigger alert with handler at (172, 192) on xpath=//button[.='Click for JS Alert']
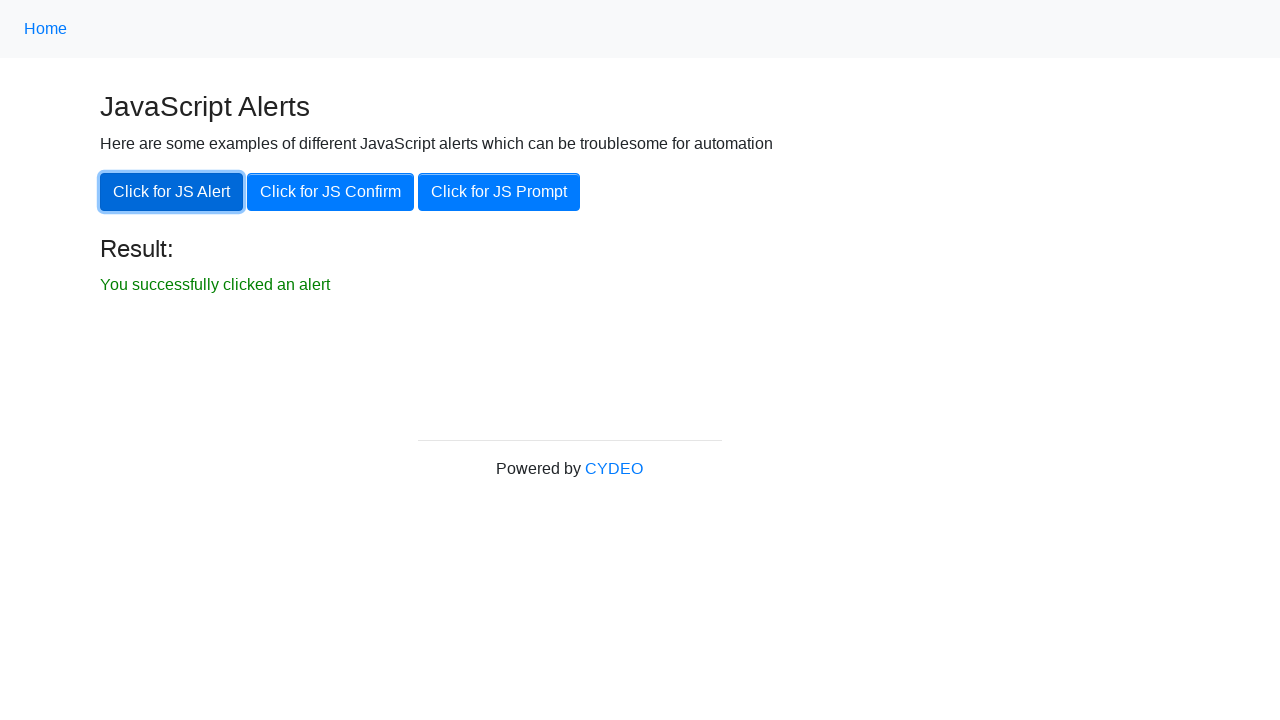

Result message element became visible
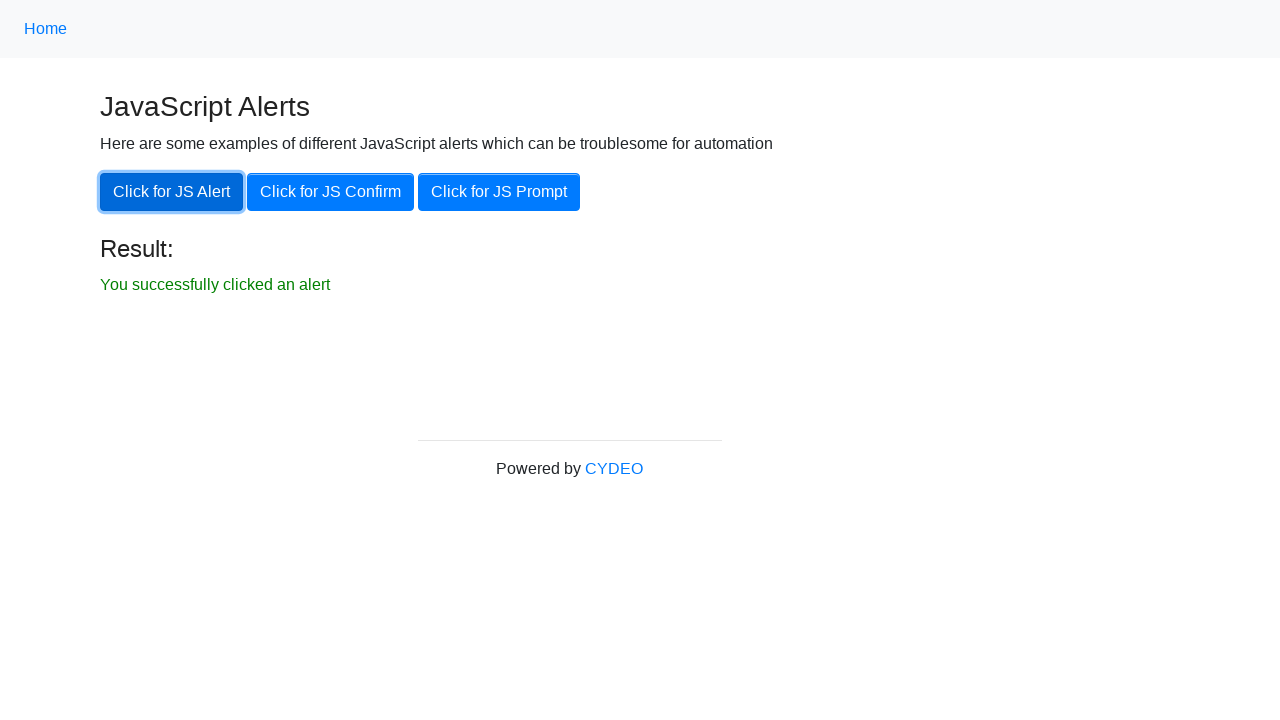

Verified result text: 'You successfully clicked an alert'
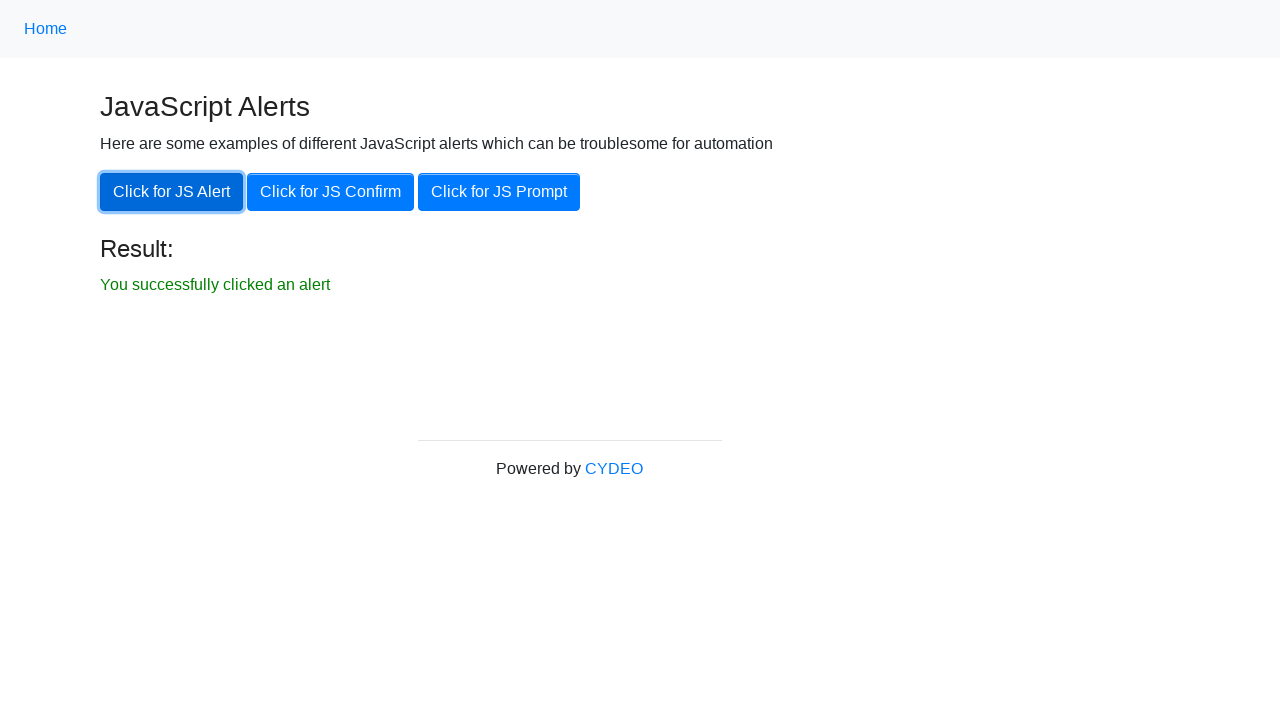

Assertion passed: result text matches expected value
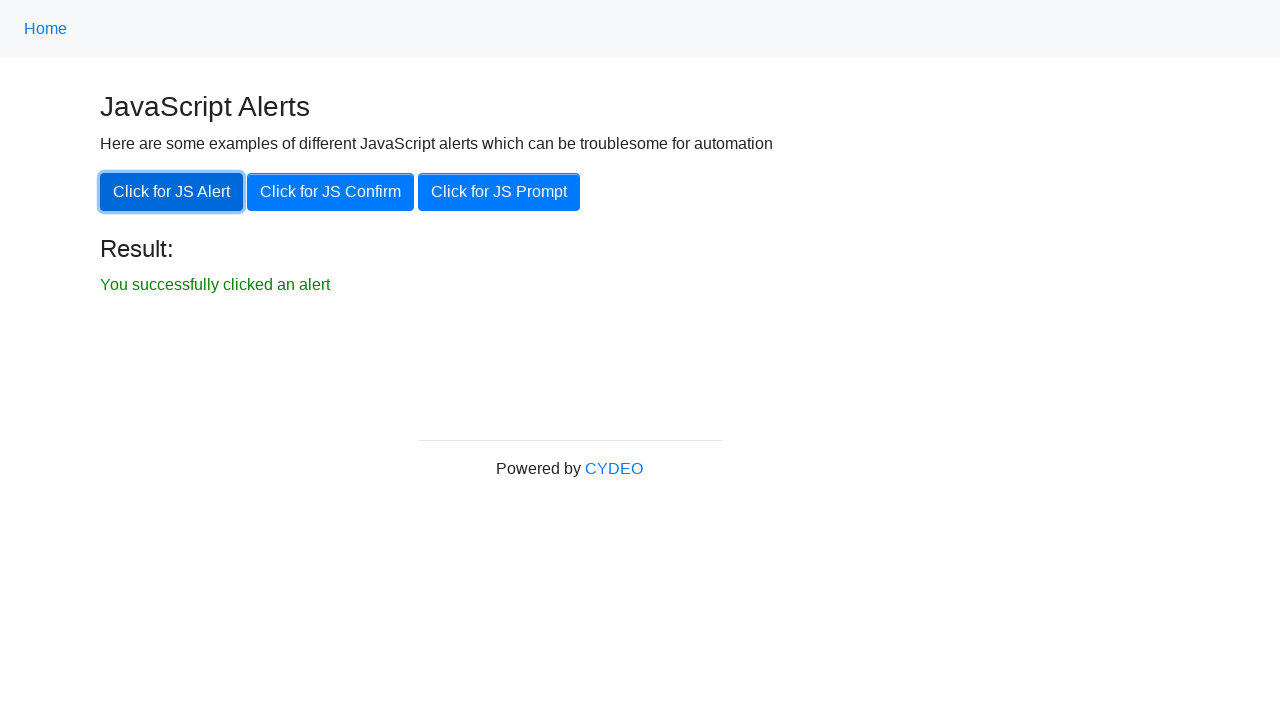

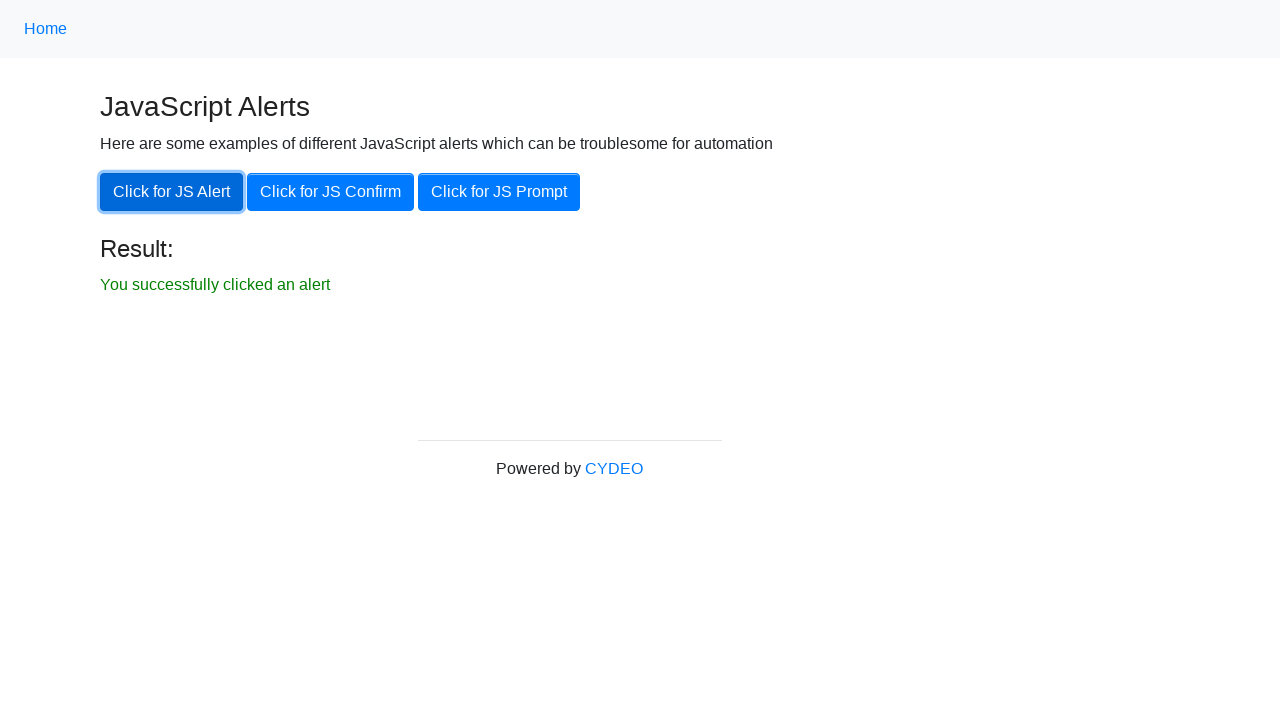